Navigates to GitHub's homepage and verifies the page title loads correctly

Starting URL: https://github.com

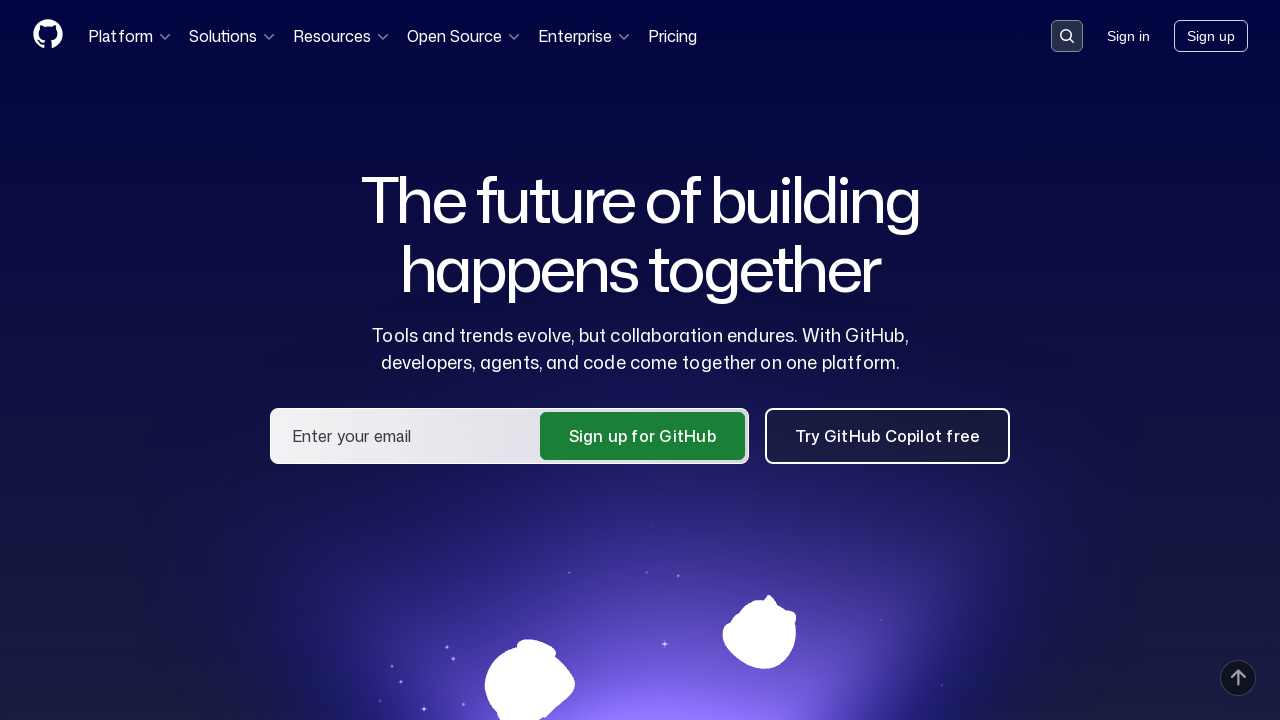

Navigated to GitHub homepage
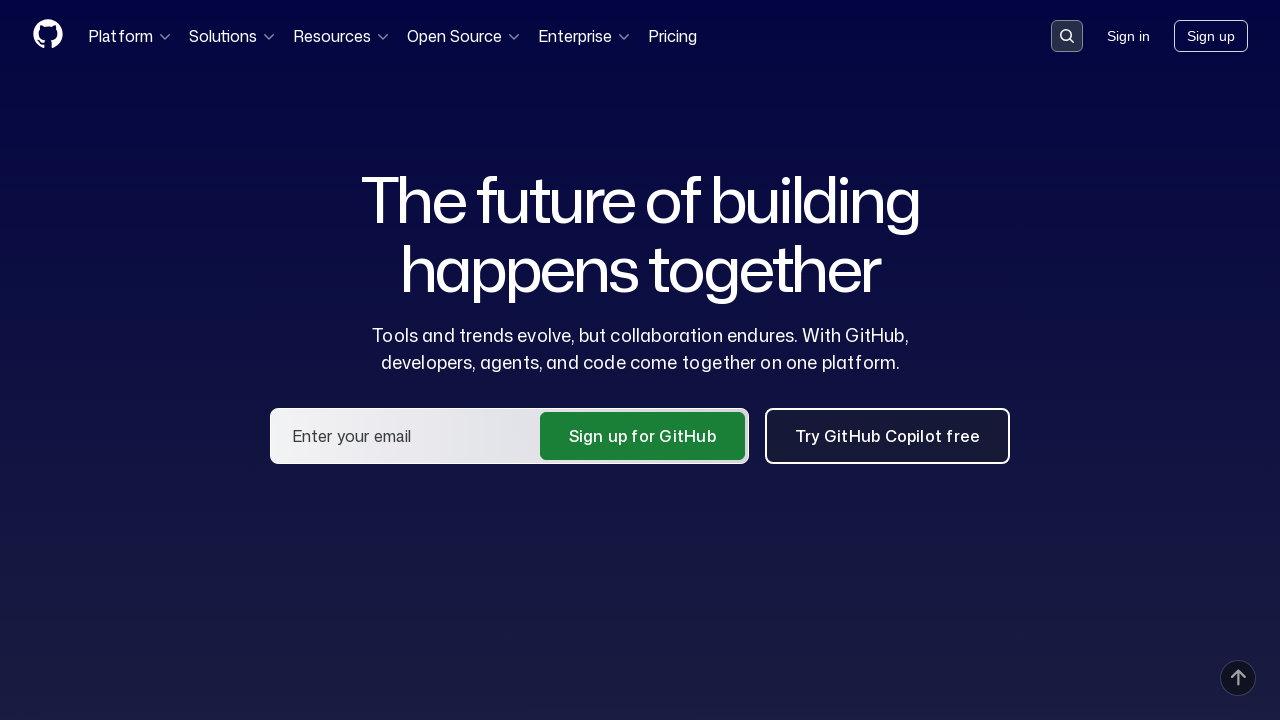

Page DOM content loaded
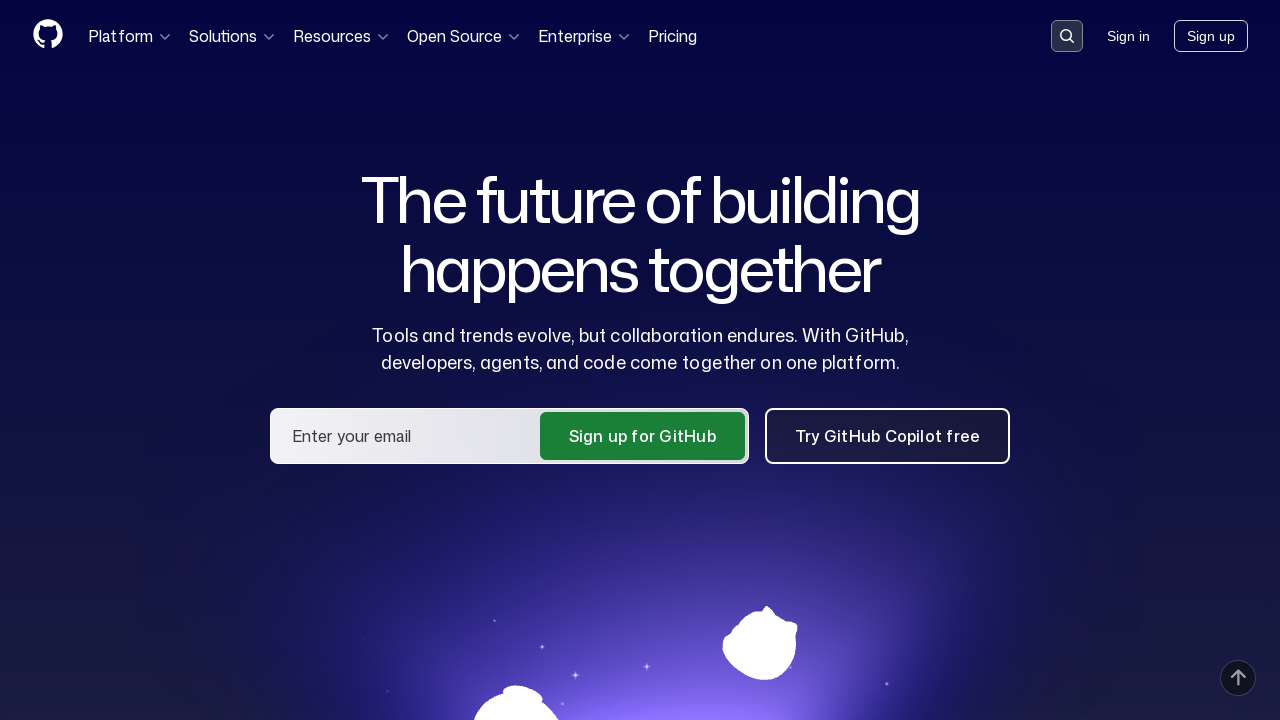

Verified page title contains 'GitHub'
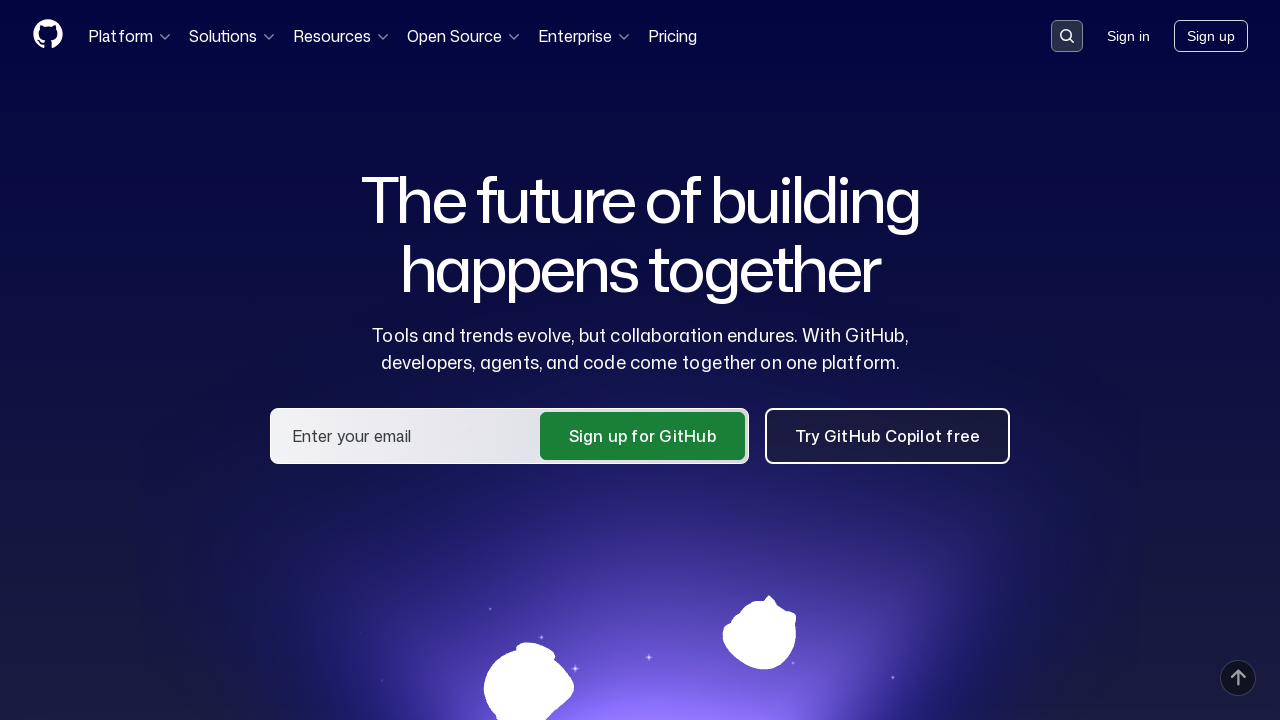

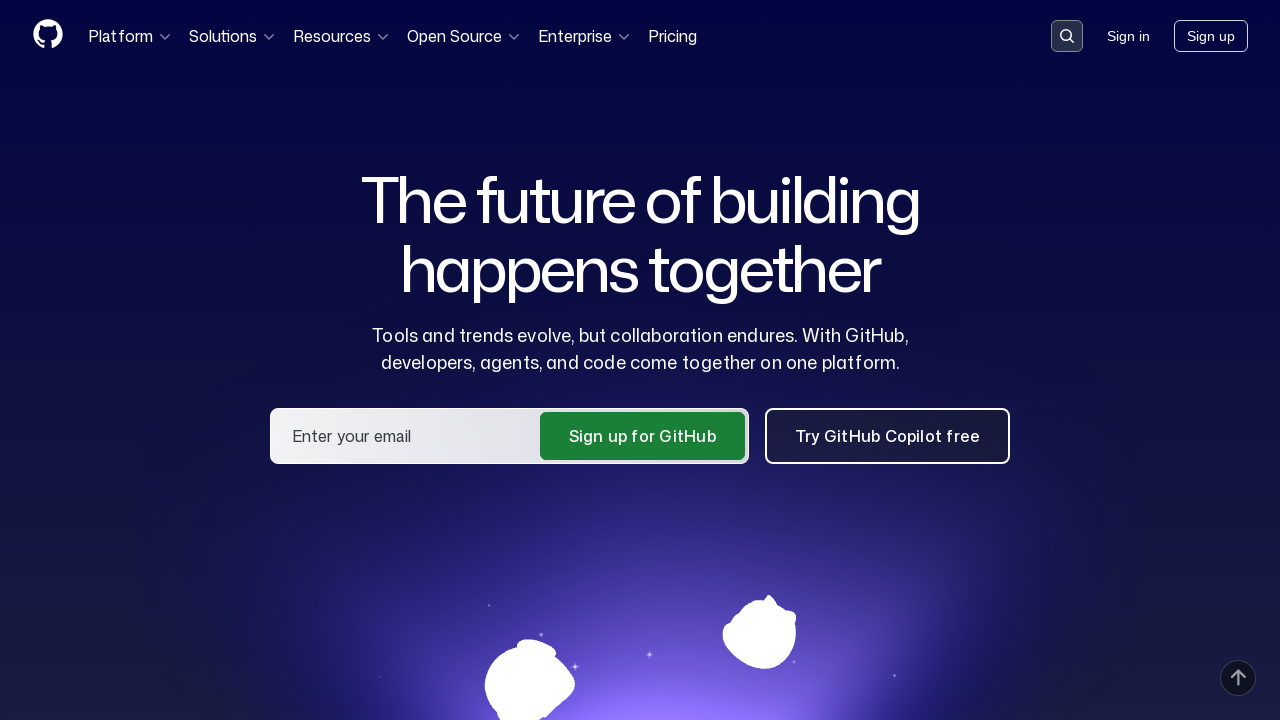